Tests that a specific radio button has the checked attribute set by default on page load

Starting URL: https://suninjuly.github.io/math.html

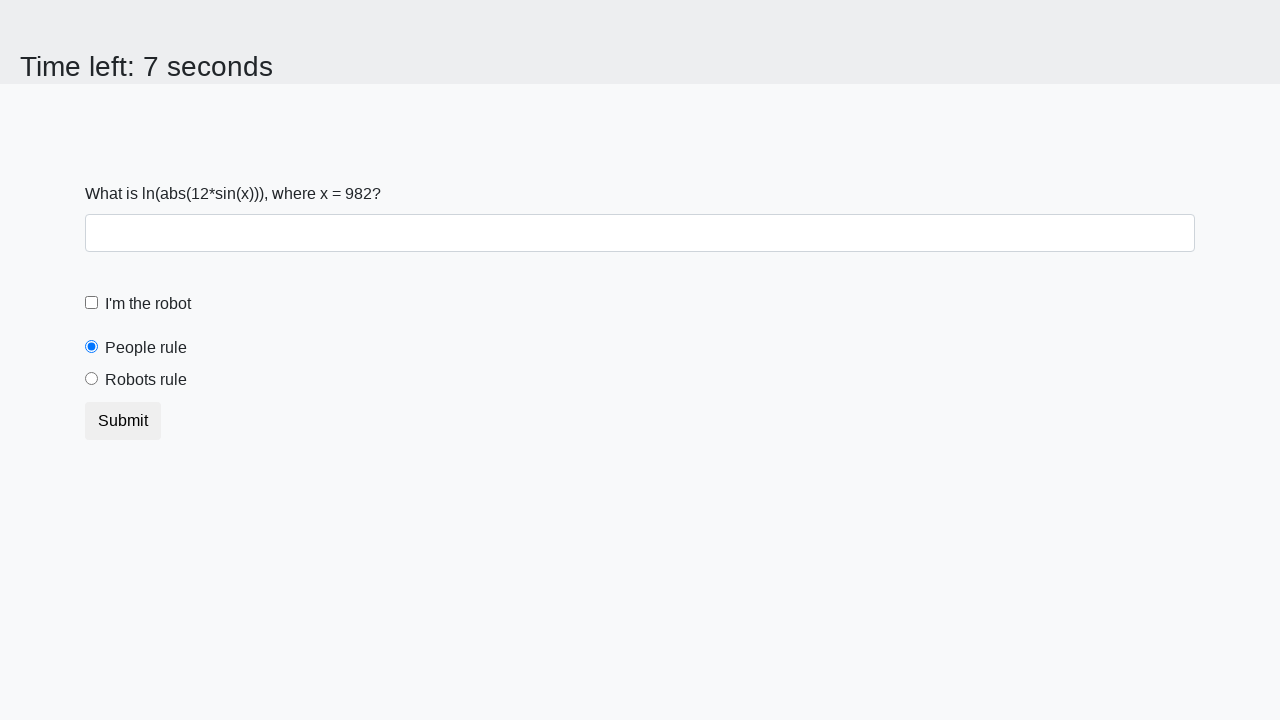

Located the people radio button element (#peopleRule)
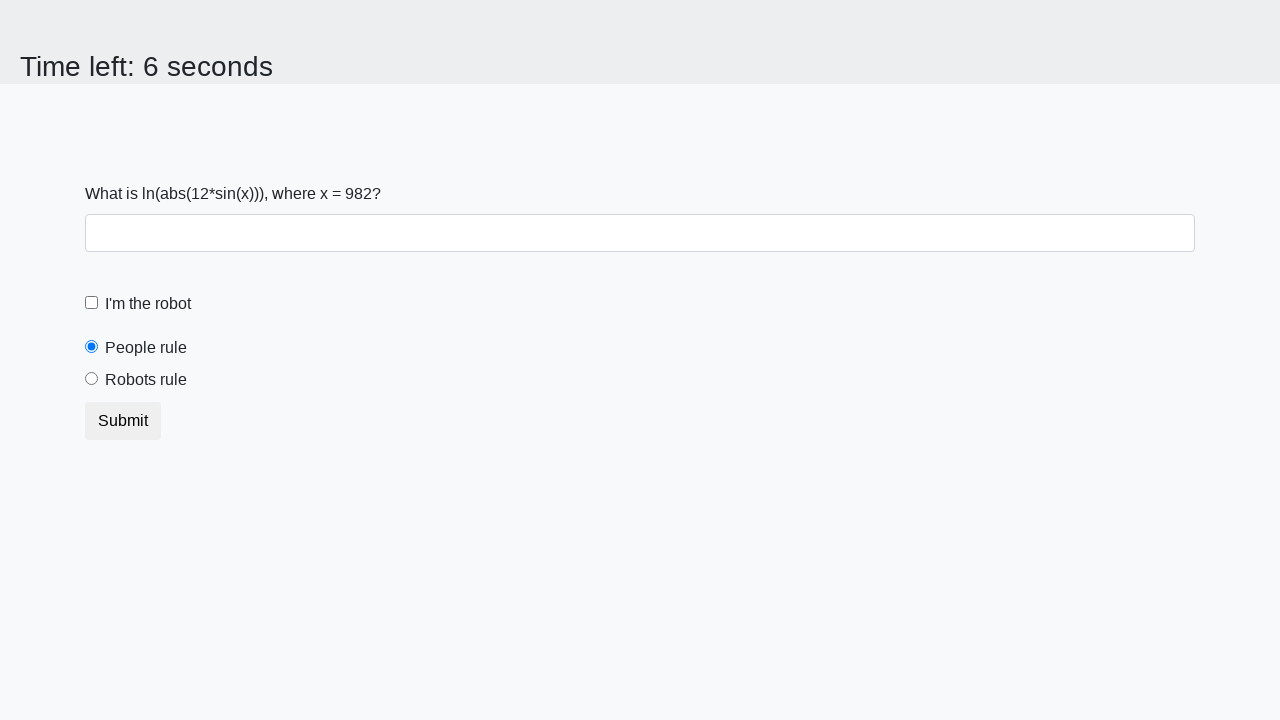

Retrieved the 'checked' attribute from the radio button
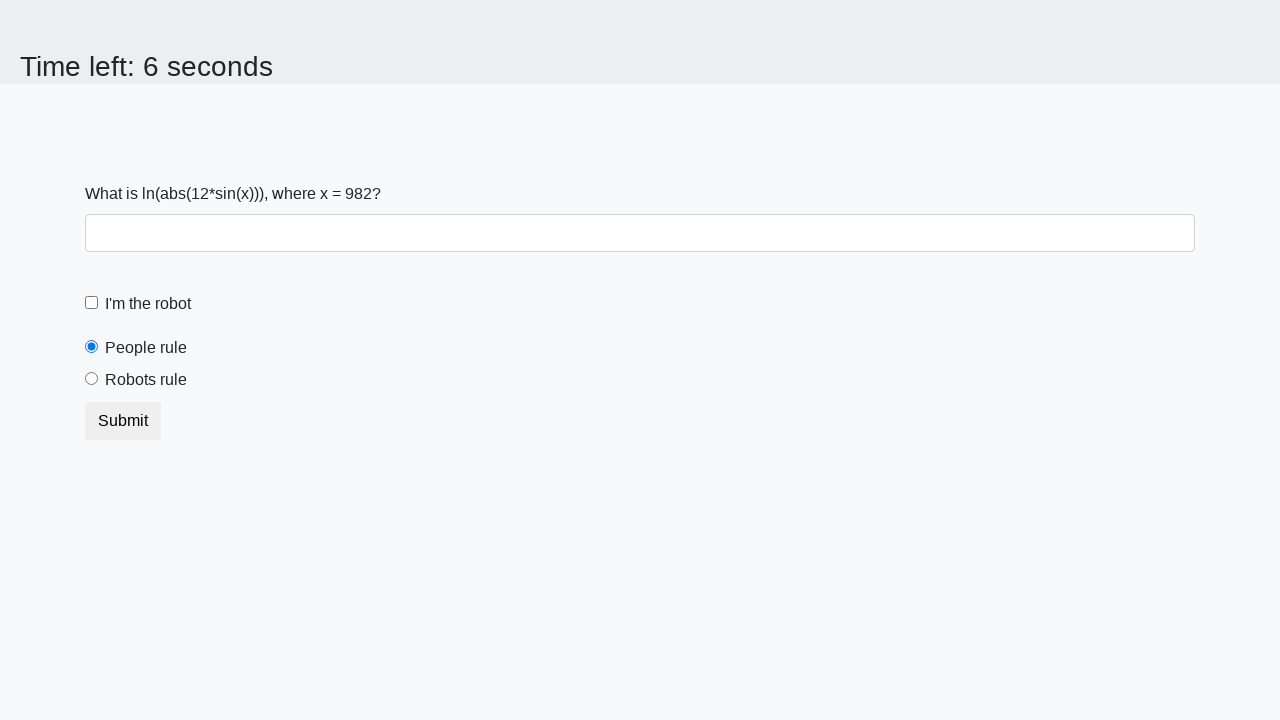

Asserted that the radio button has the checked attribute set by default
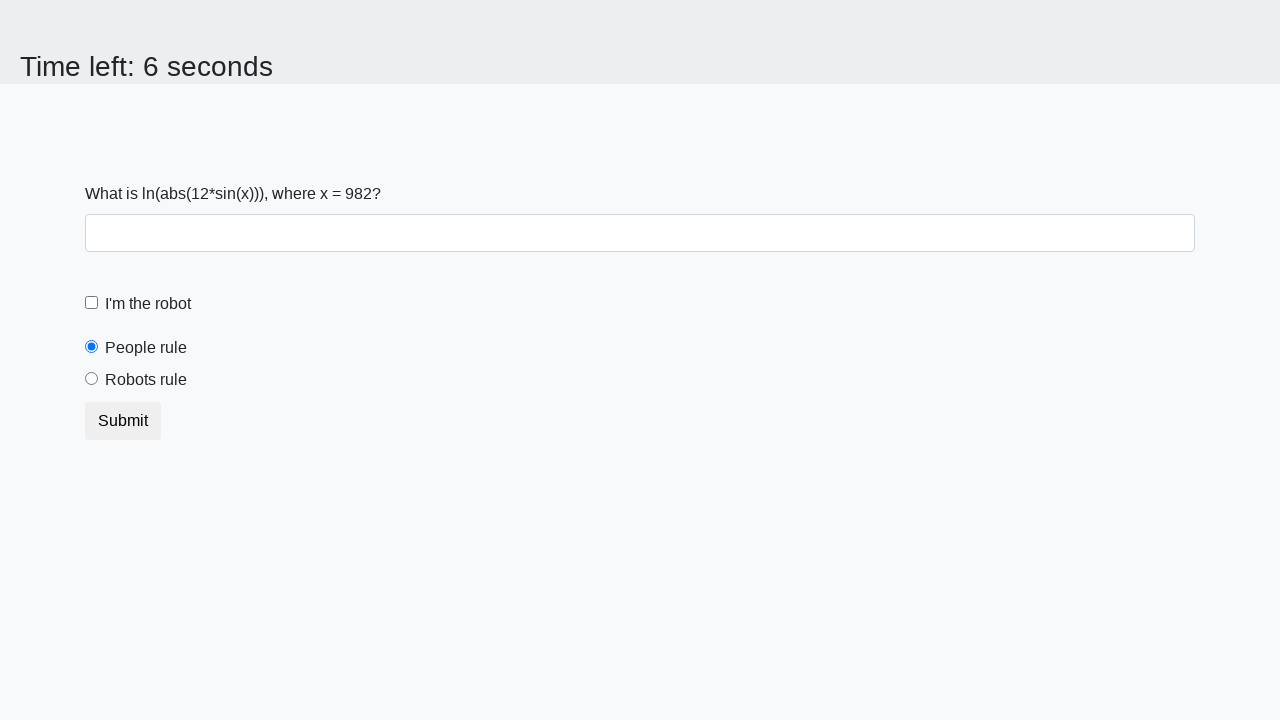

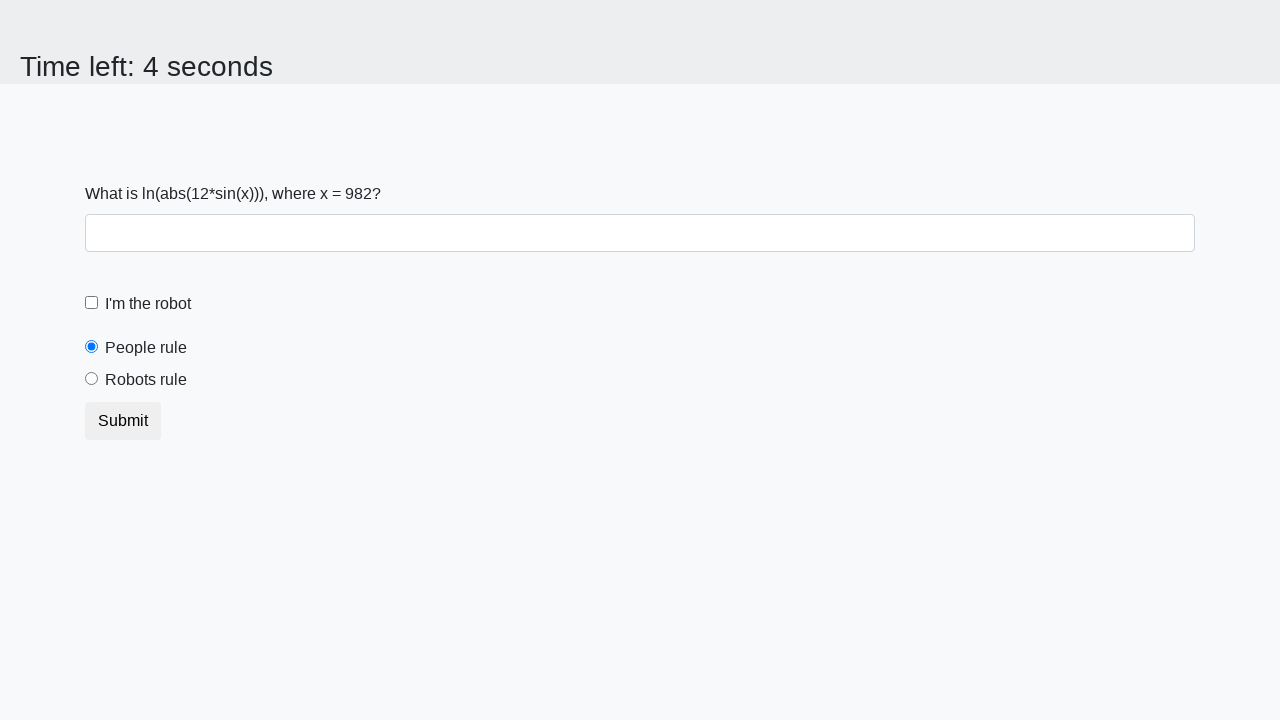